Tests drag and drop functionality on jQuery UI demo page by dragging an element into a droppable area and verifying the drop was successful

Starting URL: https://jqueryui.com/droppable/

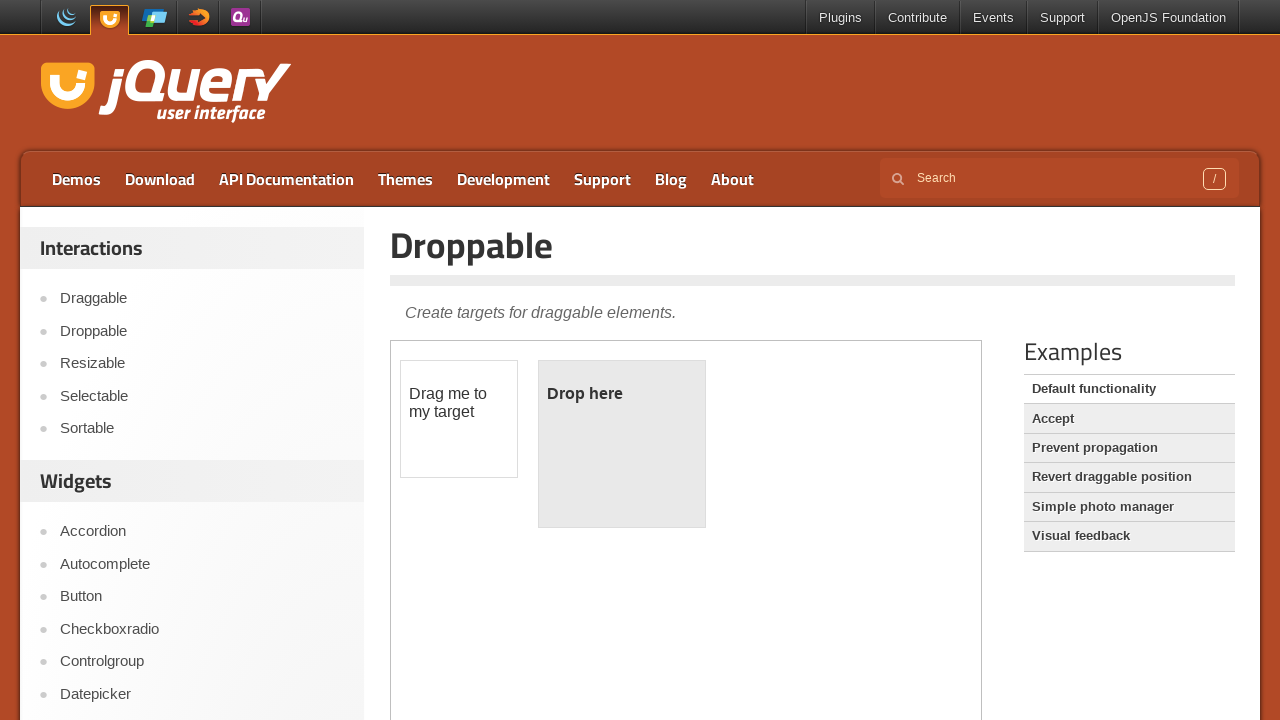

Navigated to jQuery UI droppable demo page
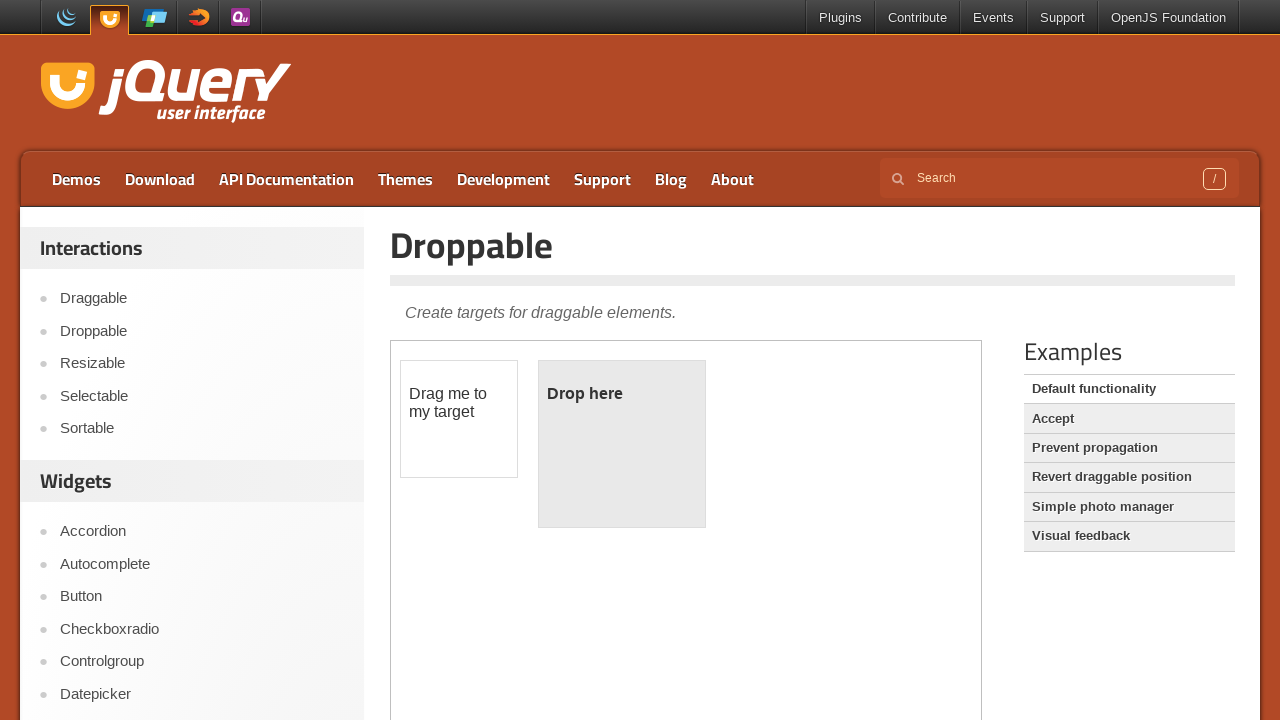

Located the demo iframe
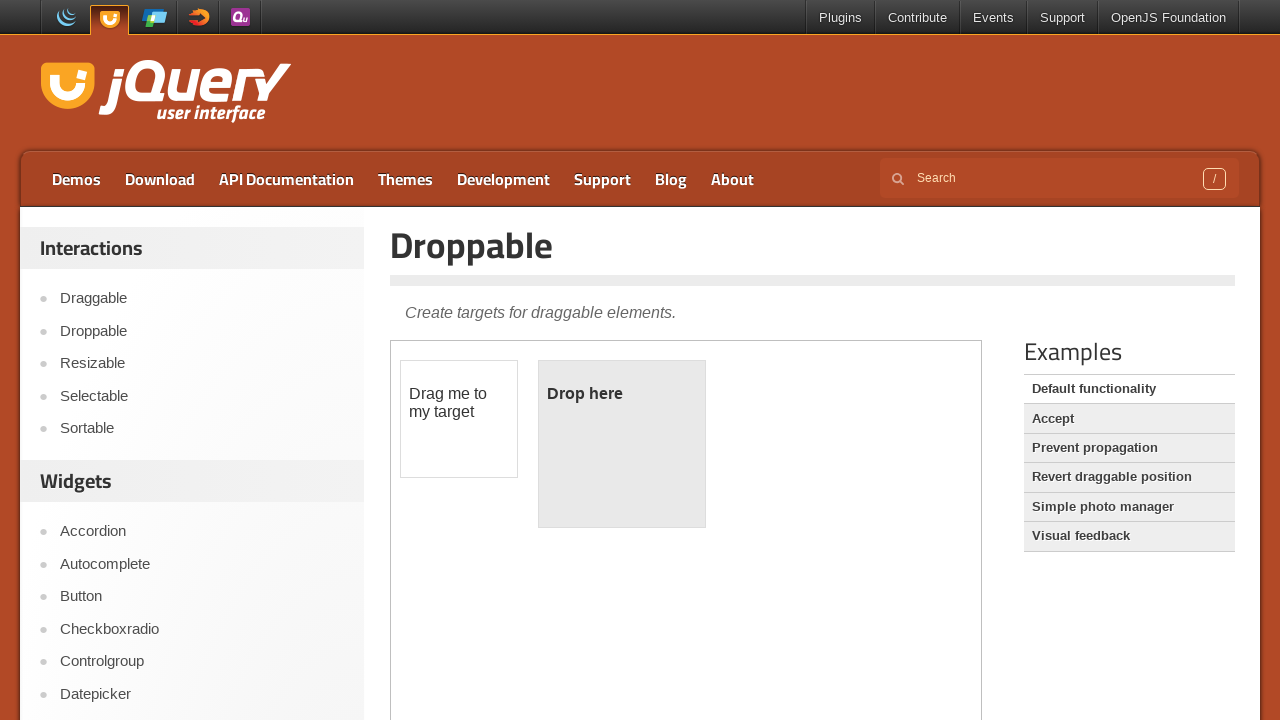

Located the draggable element
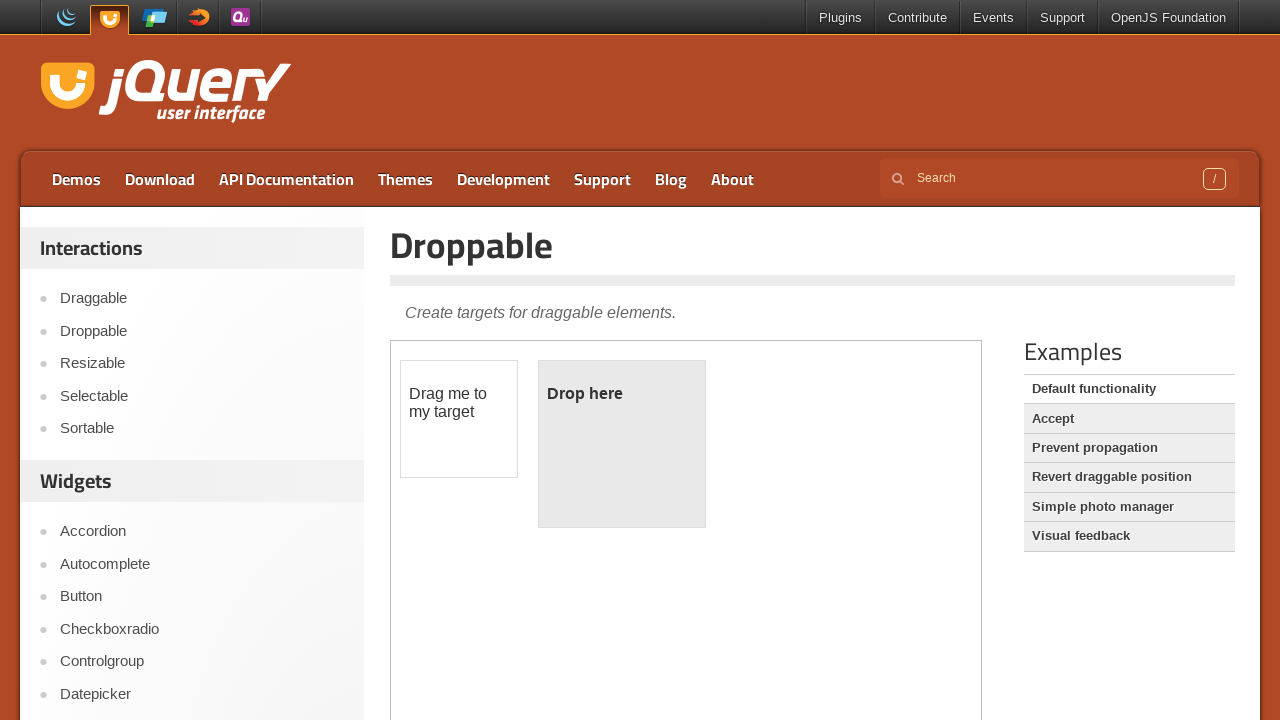

Located the droppable area
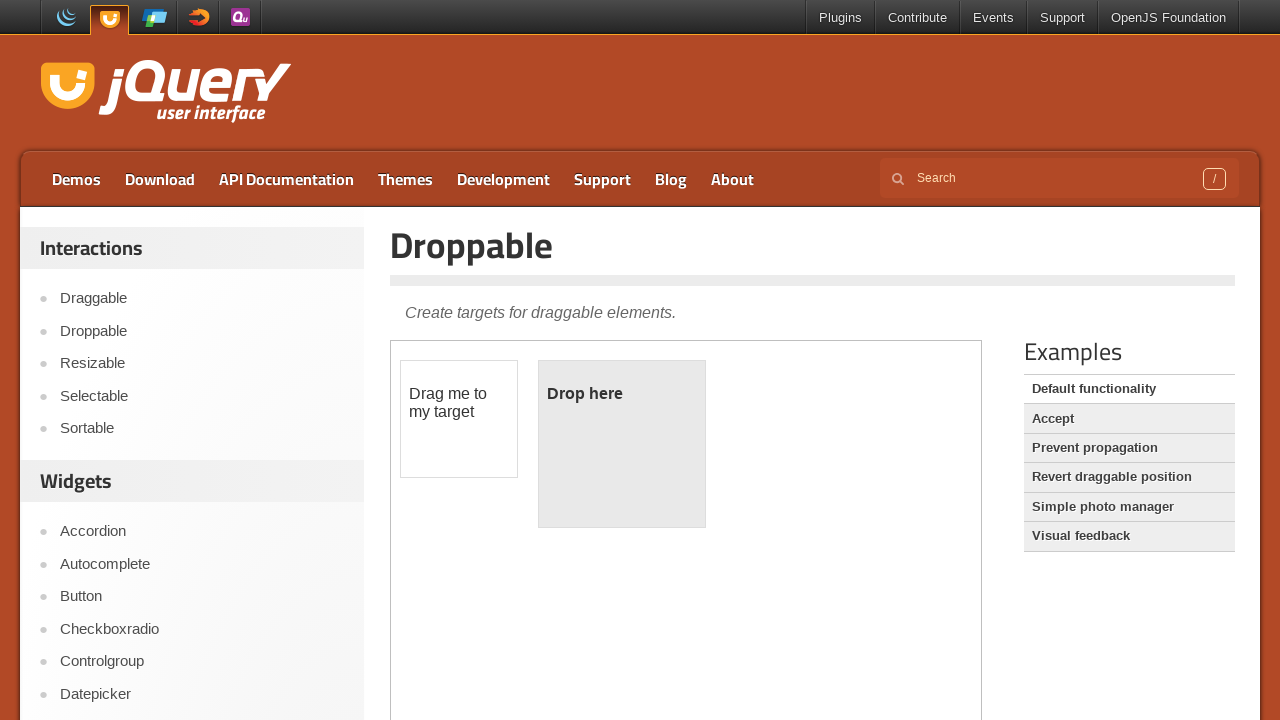

Dragged the draggable element into the droppable area at (622, 444)
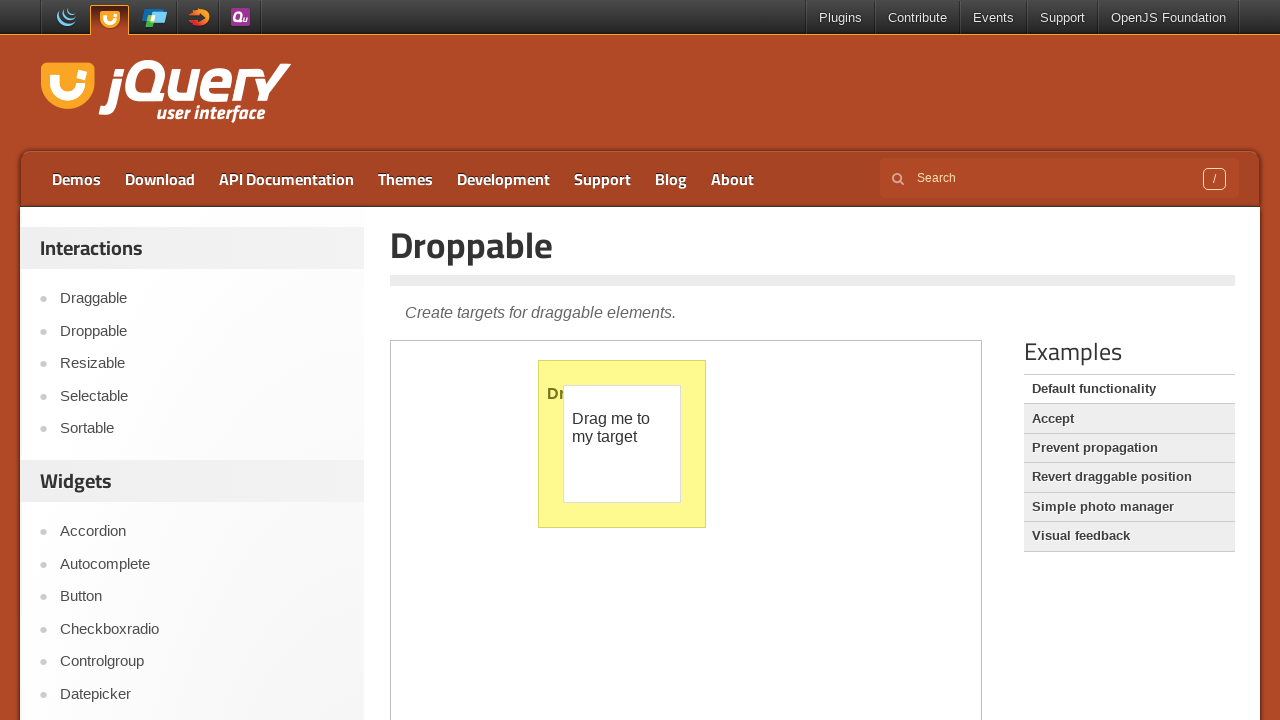

Located the 'Dropped!' confirmation text
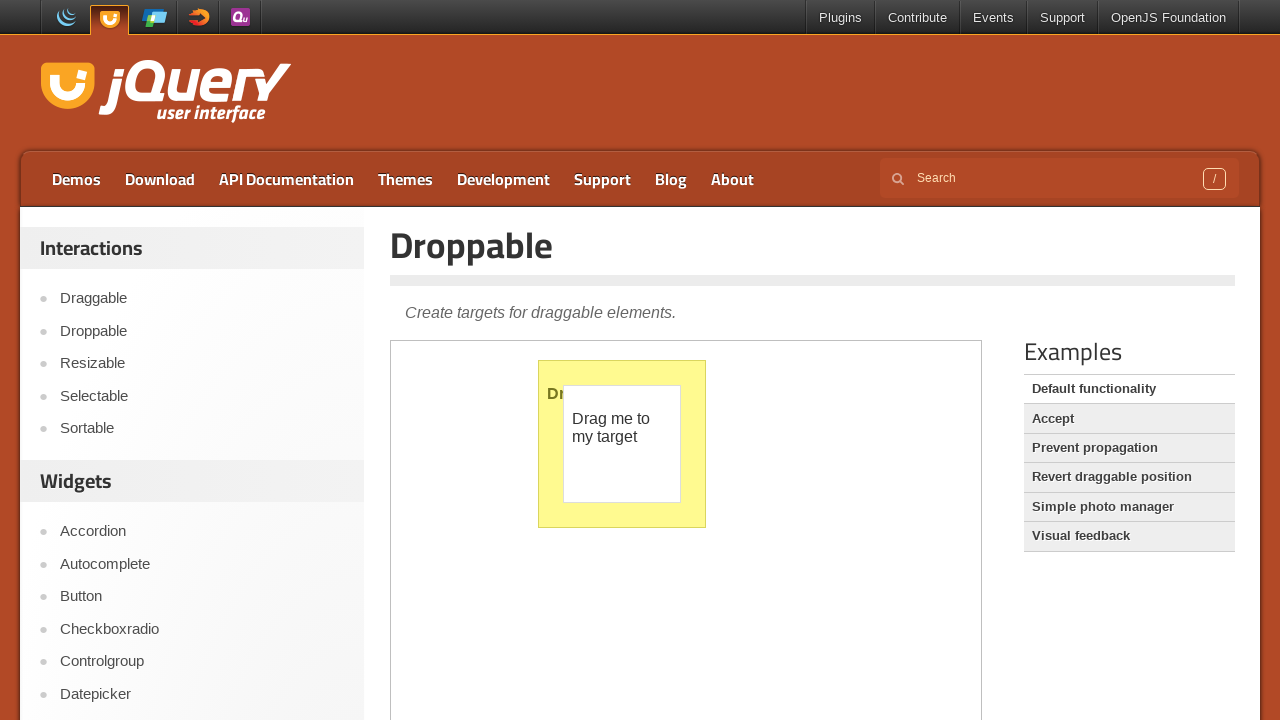

Verified that the drop was successful - 'Dropped!' text appeared
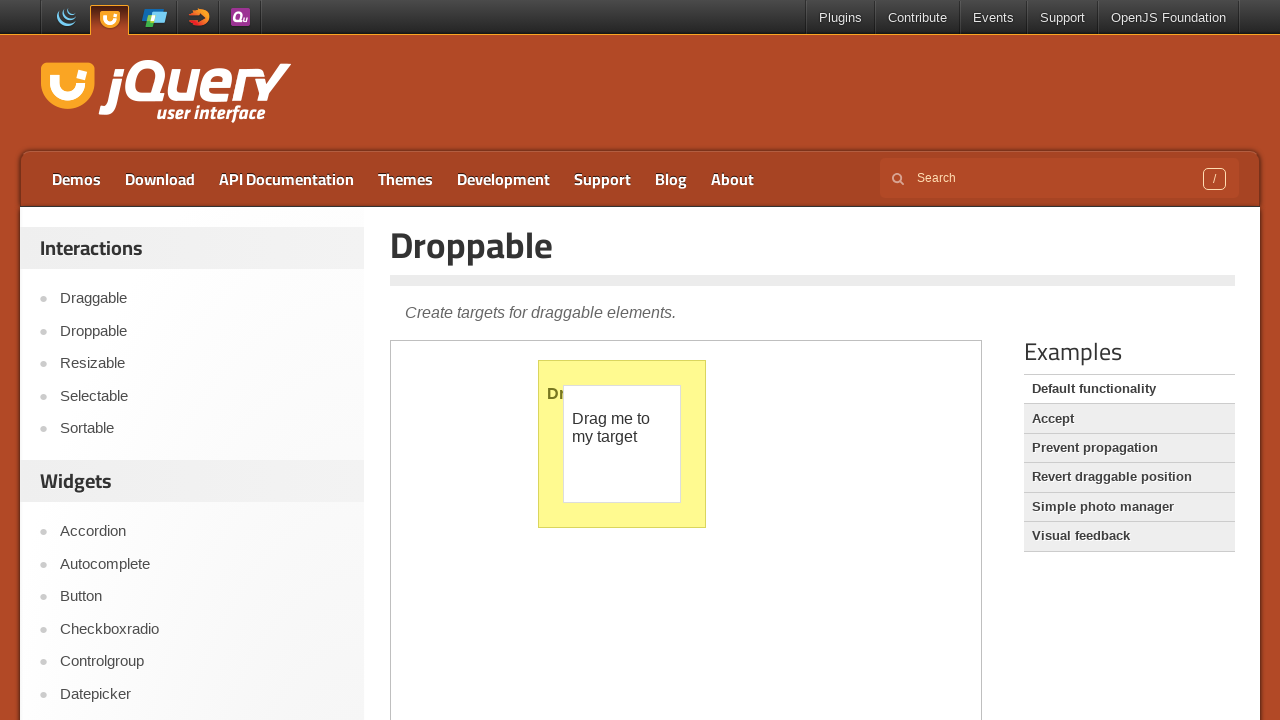

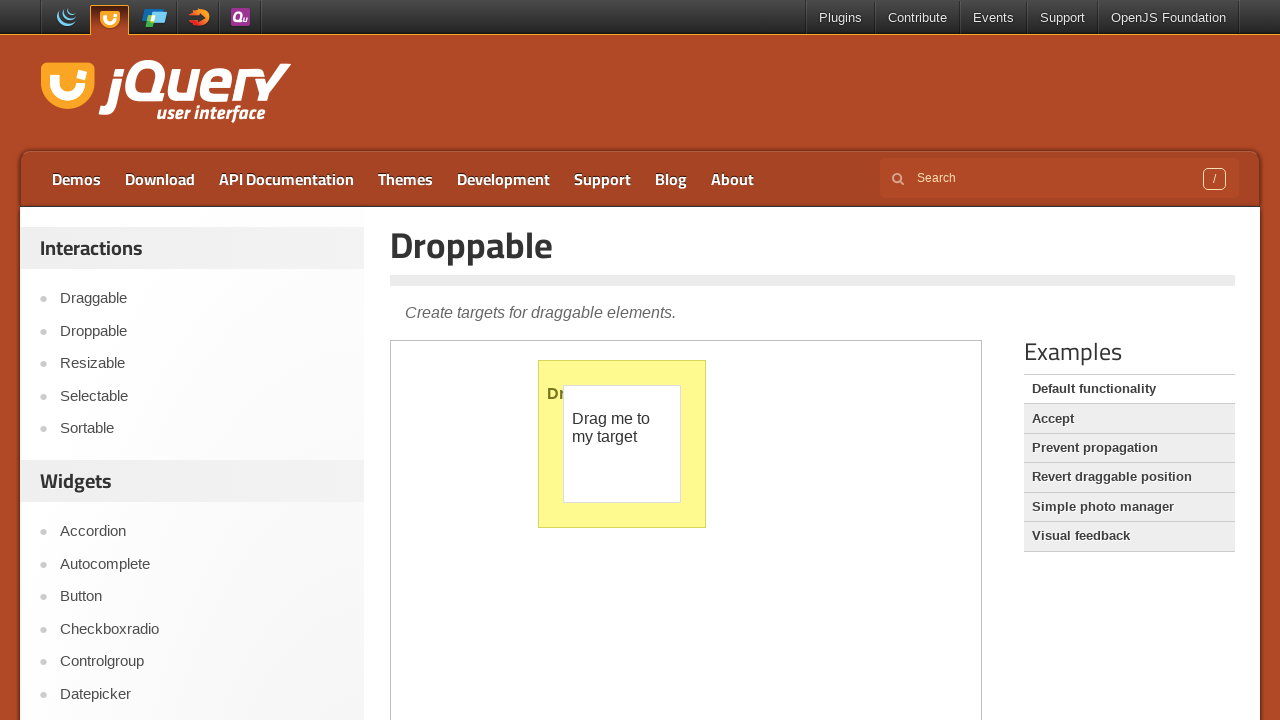